Navigates to a page with a large DOM and highlights a specific element by adding a red dashed border style, then reverts the style after a brief delay.

Starting URL: http://the-internet.herokuapp.com/large

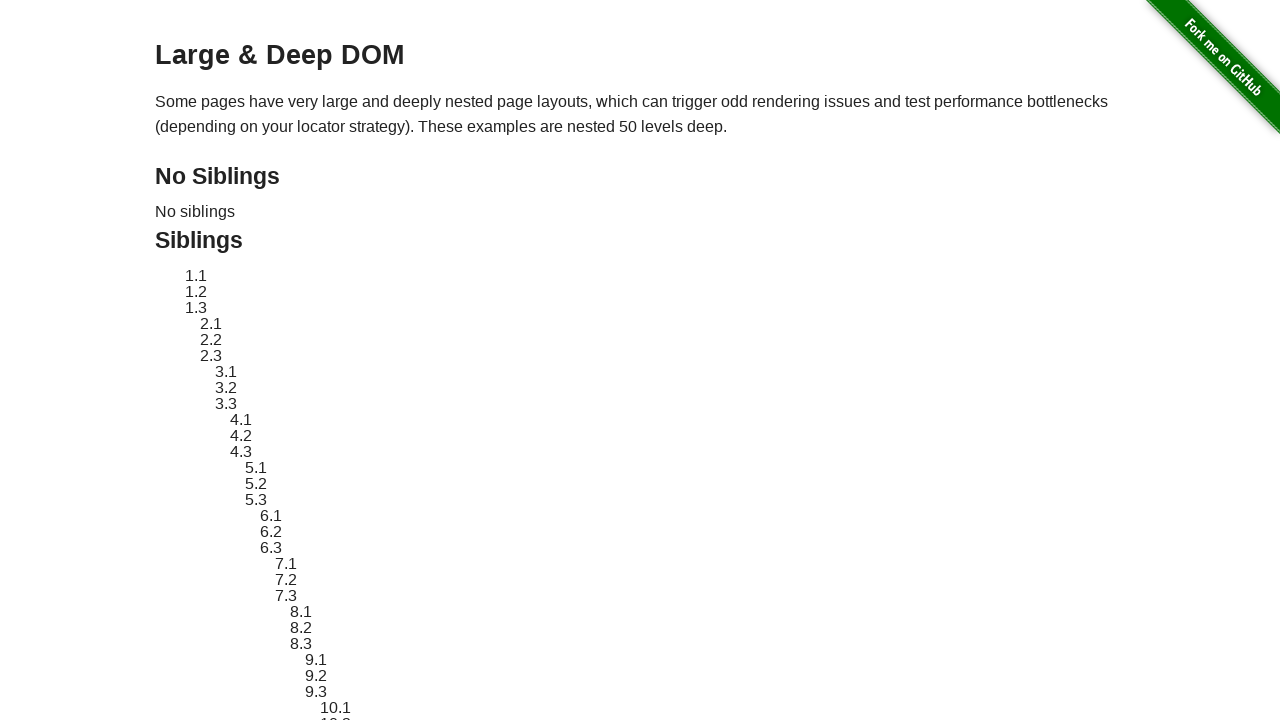

Waited for target element #sibling-2.3 to be present
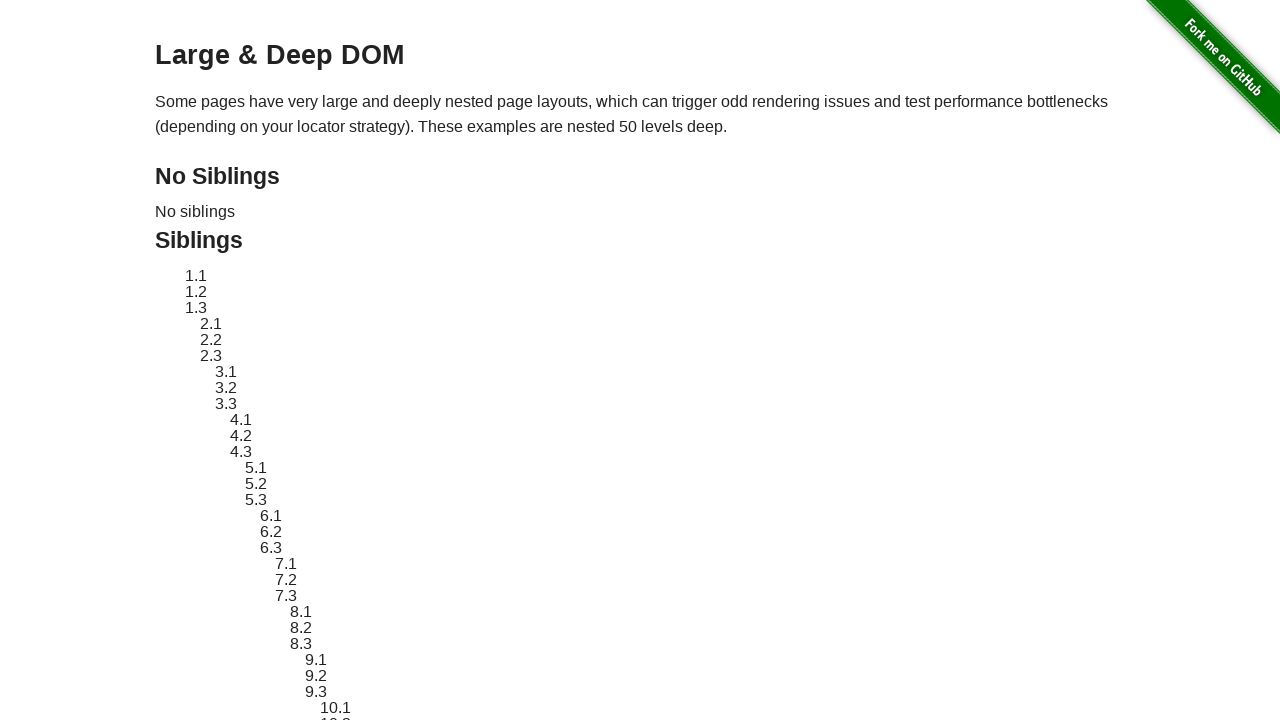

Located the target element #sibling-2.3
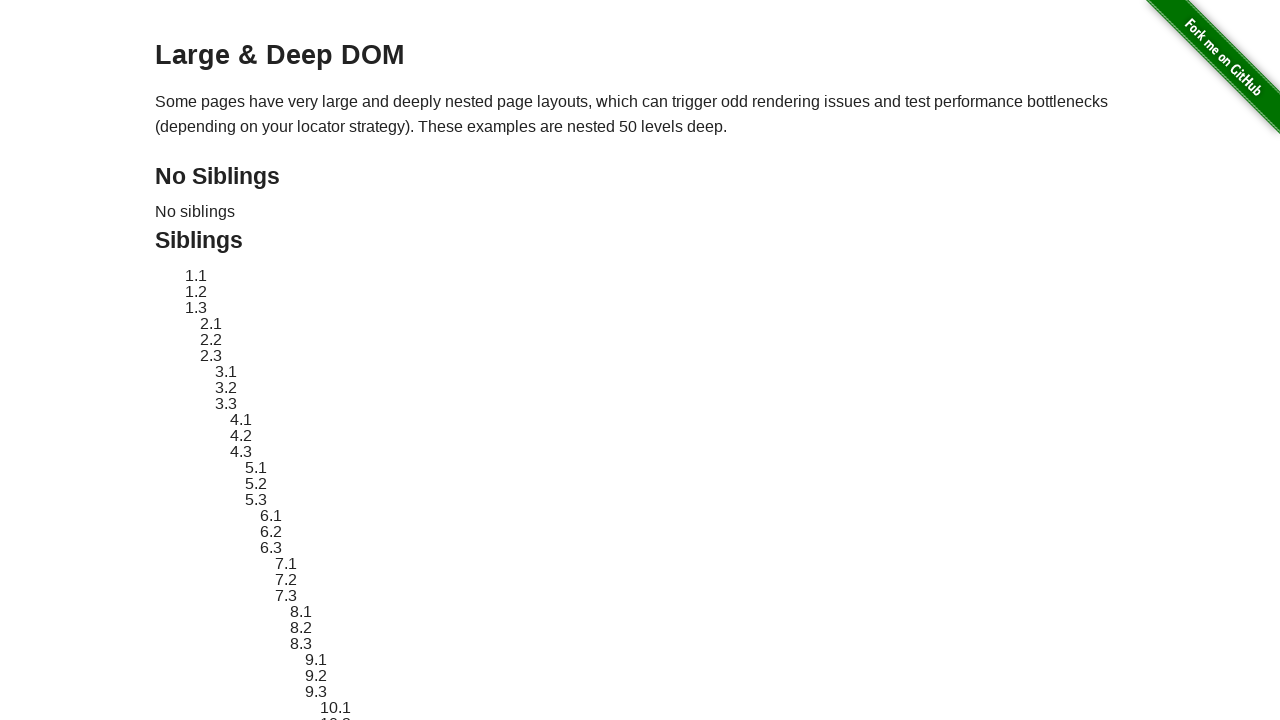

Stored original style attribute of target element
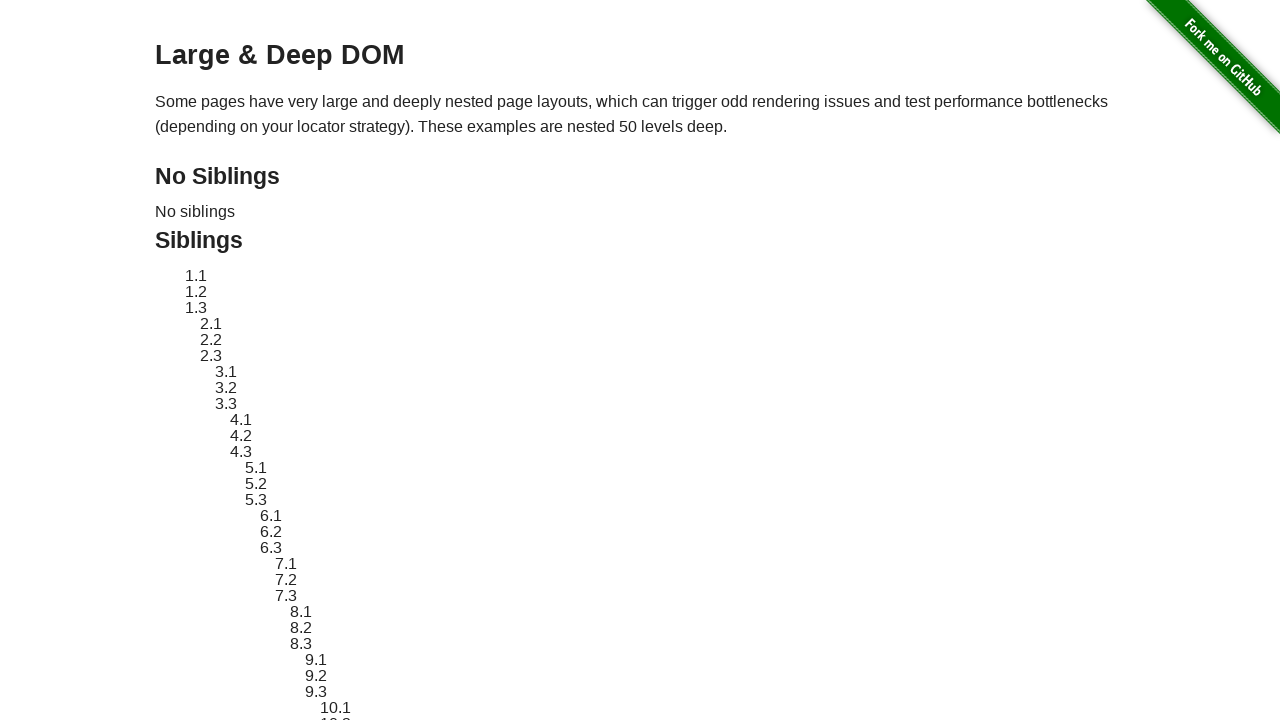

Applied red dashed border highlight style to target element
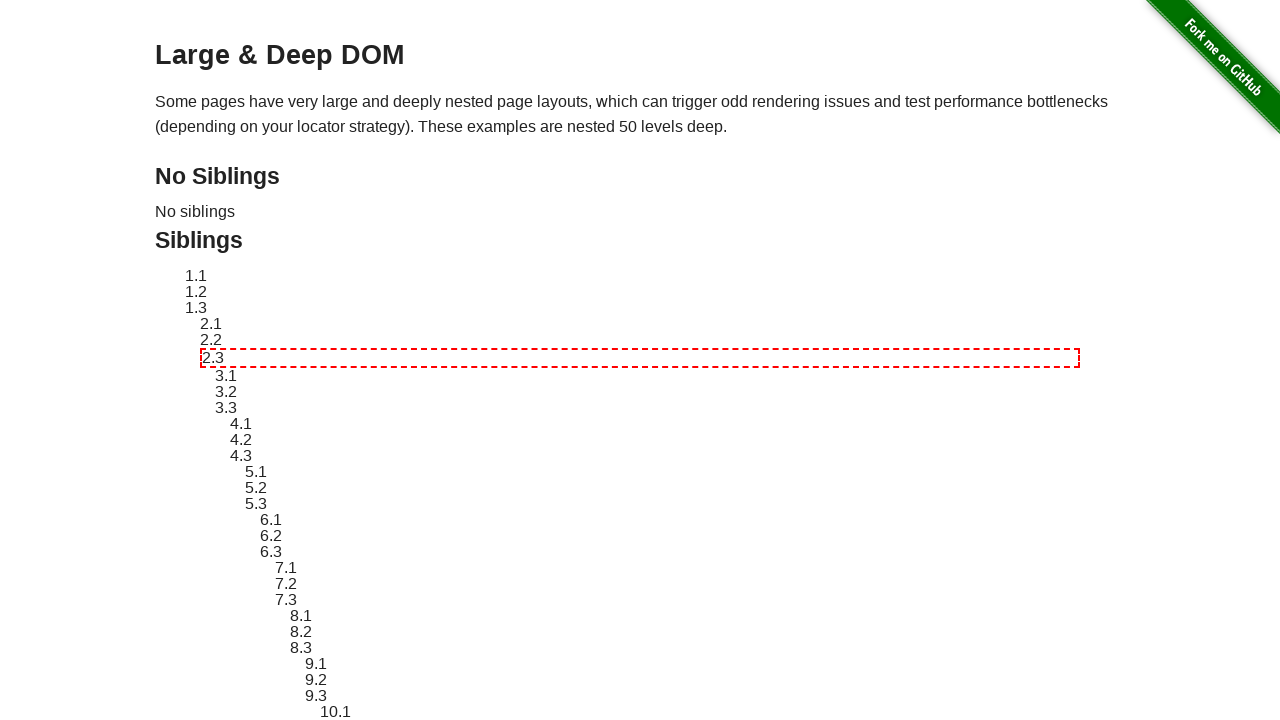

Waited 2 seconds to display the highlight
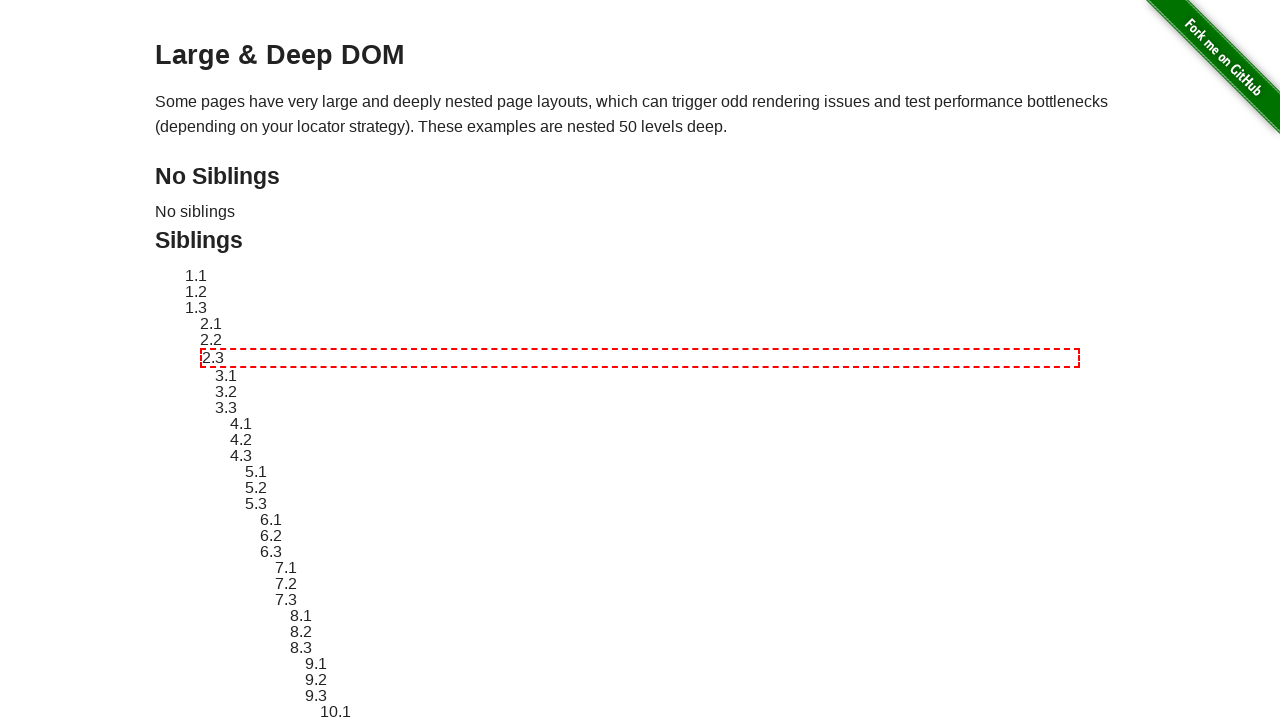

Reverted target element style to original
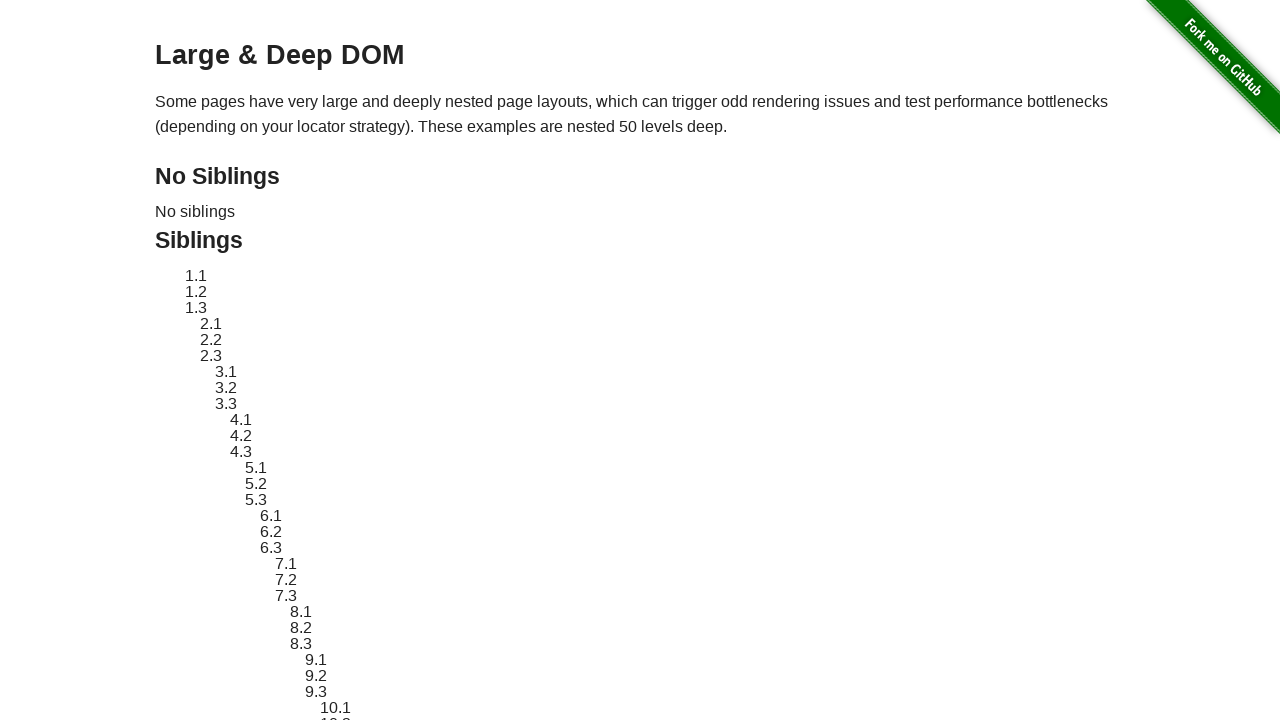

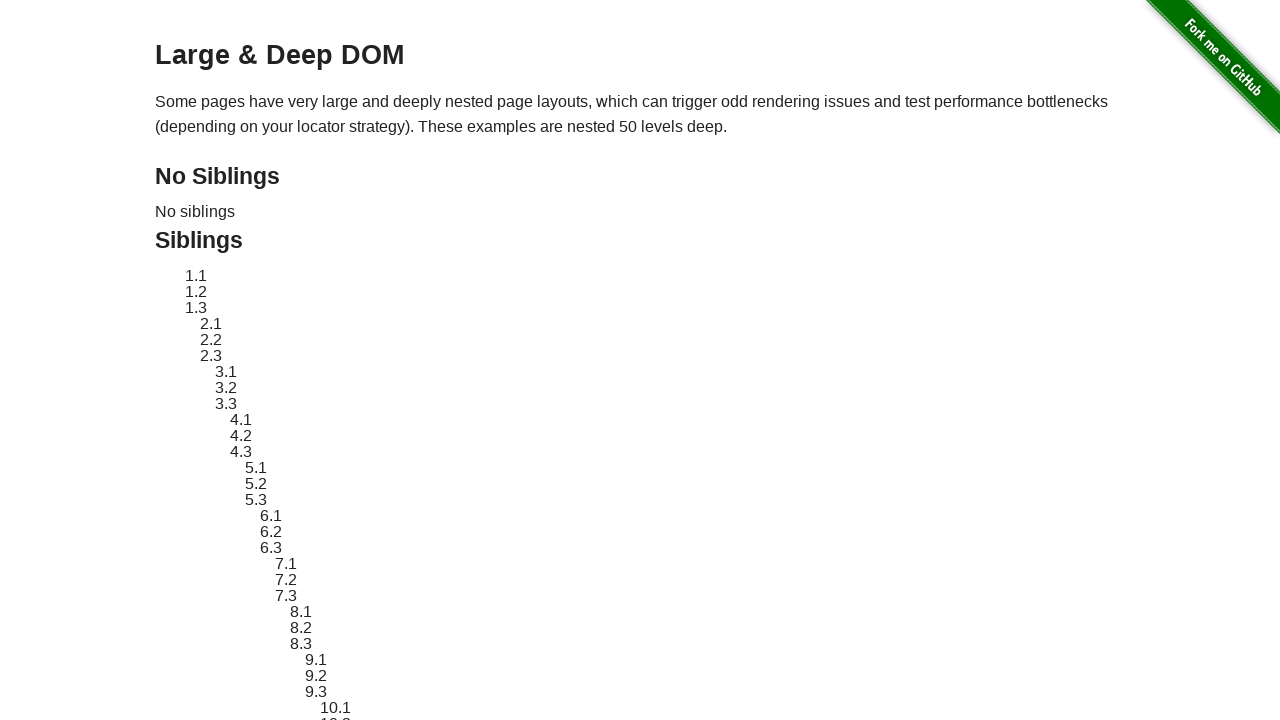